Tests browser navigation by clicking on the Downloads link, then using browser back and forward navigation controls

Starting URL: https://www.python.org

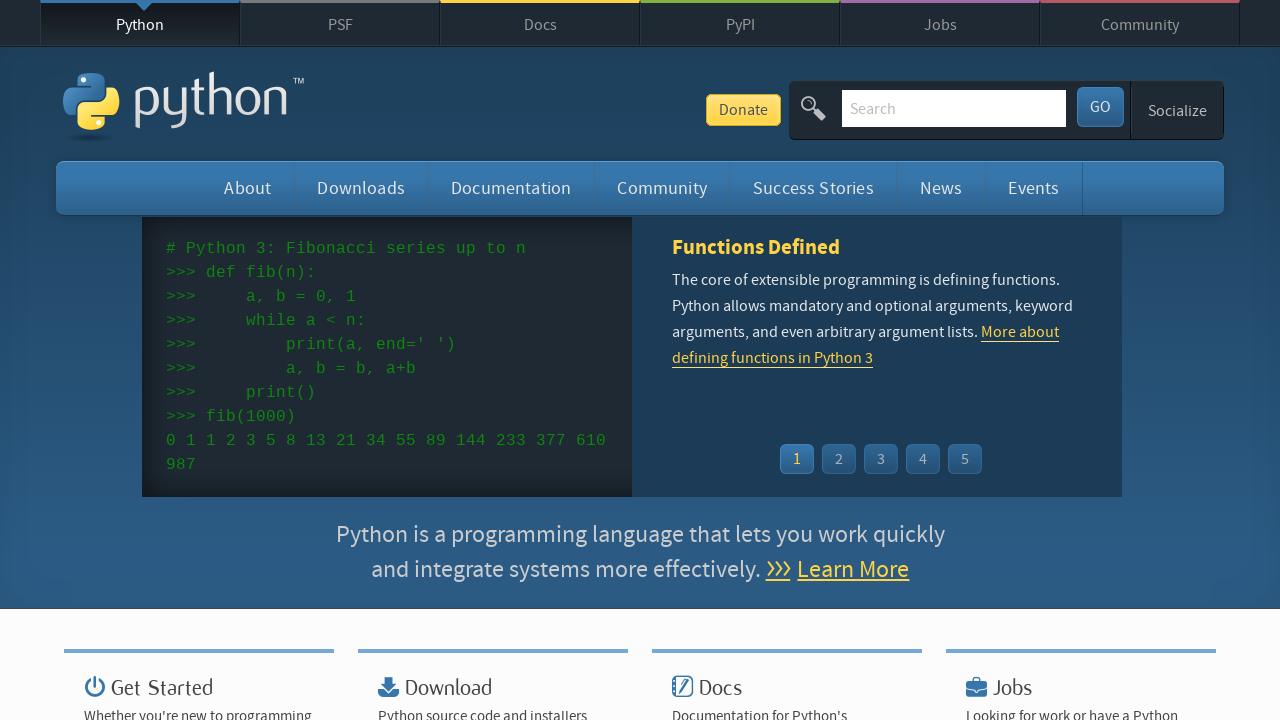

Clicked on the Downloads link at (361, 188) on xpath=//*[@id="downloads"]/a
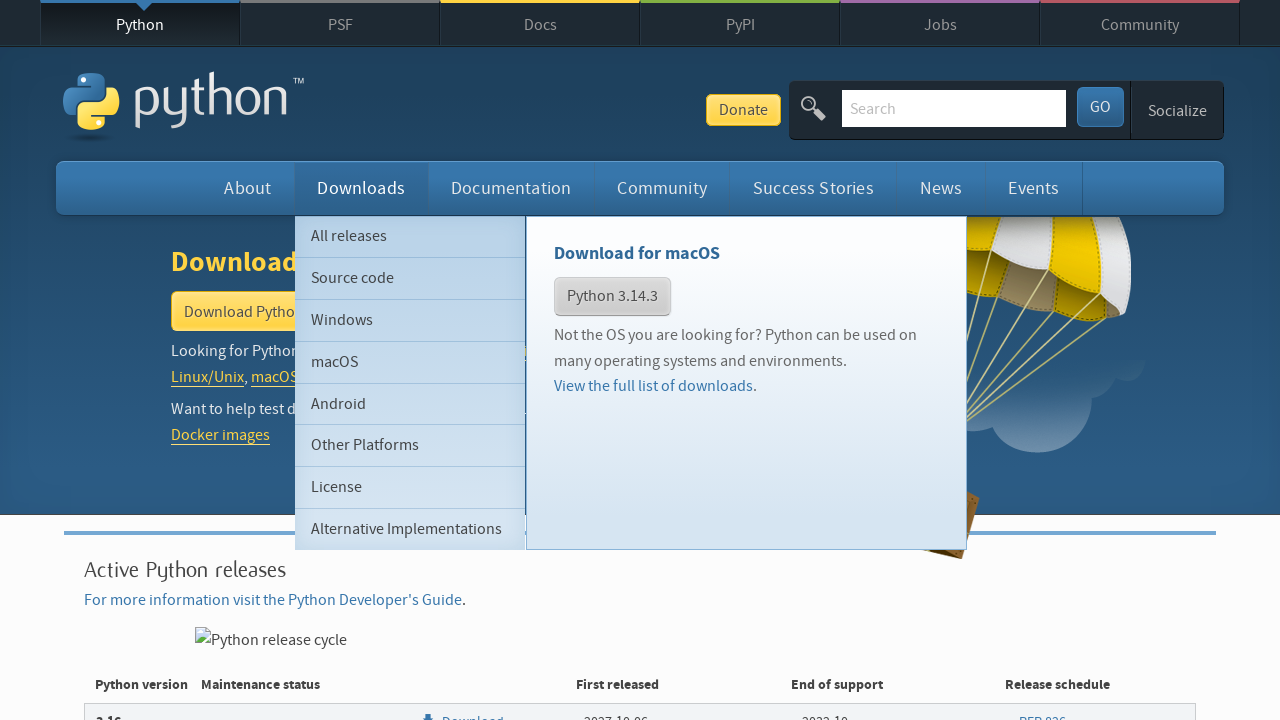

Downloads page loaded with domcontentloaded state
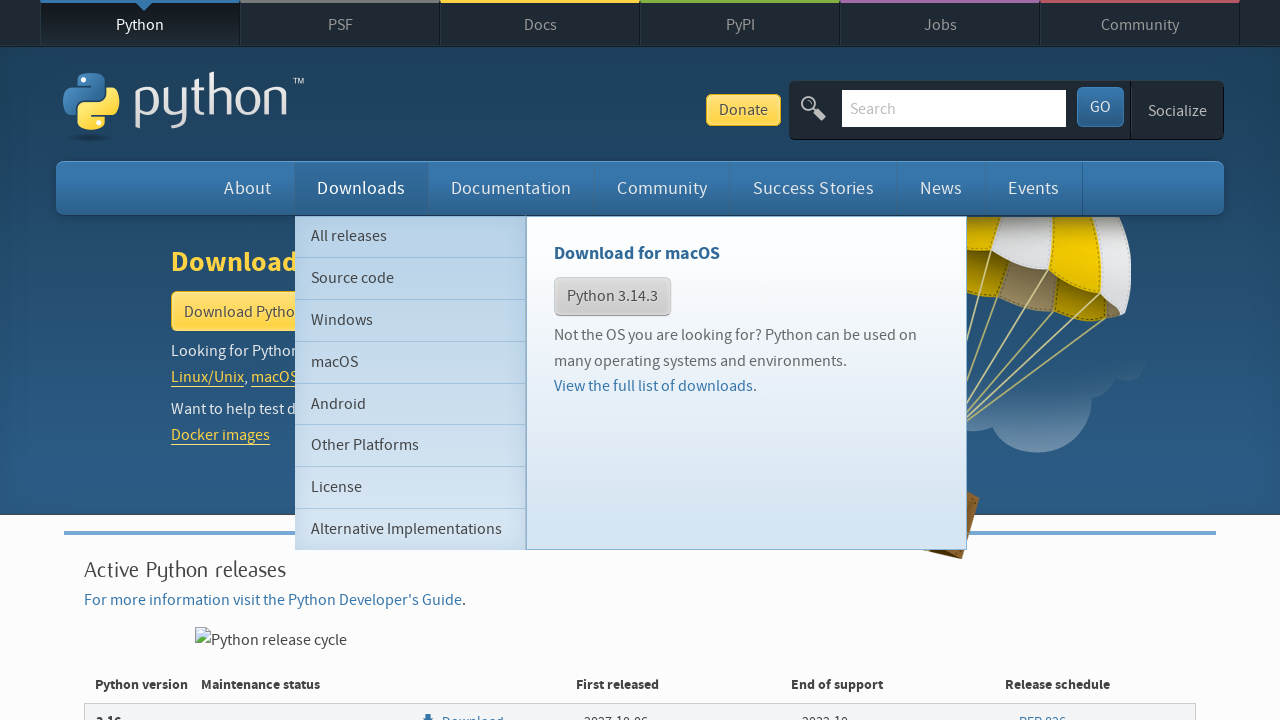

Navigated back to previous page using browser back button
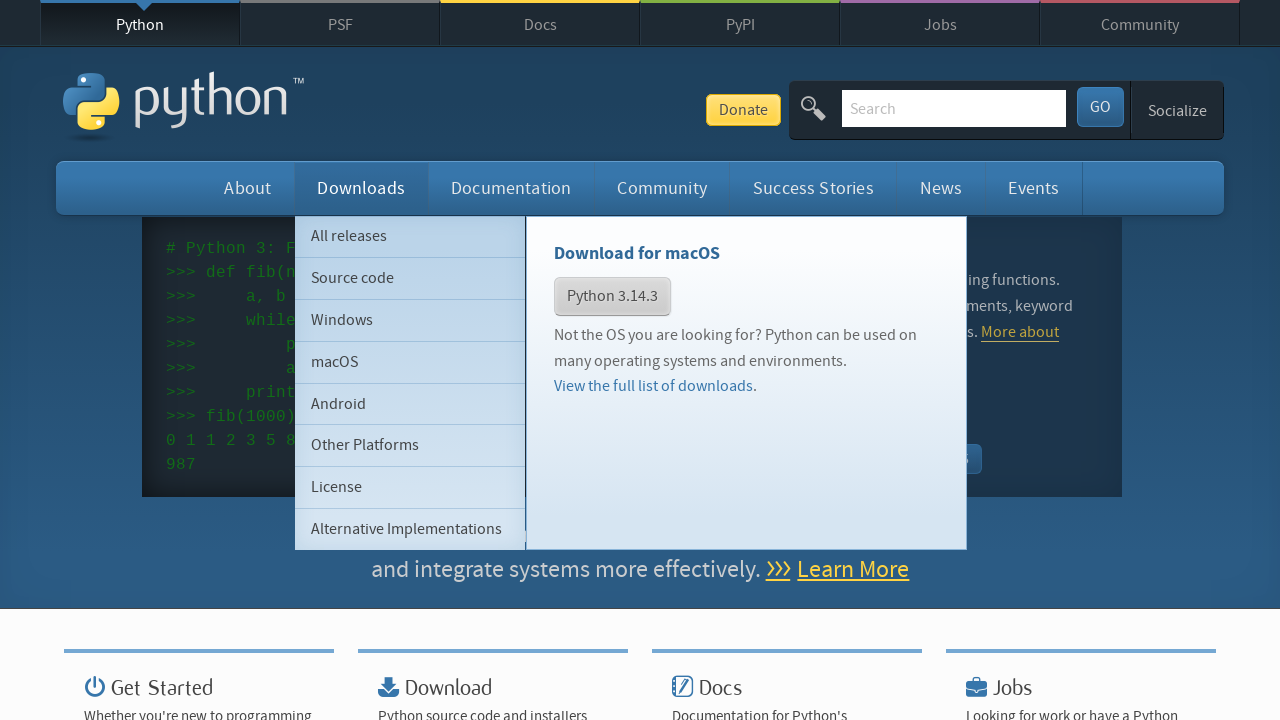

Previous page loaded with domcontentloaded state
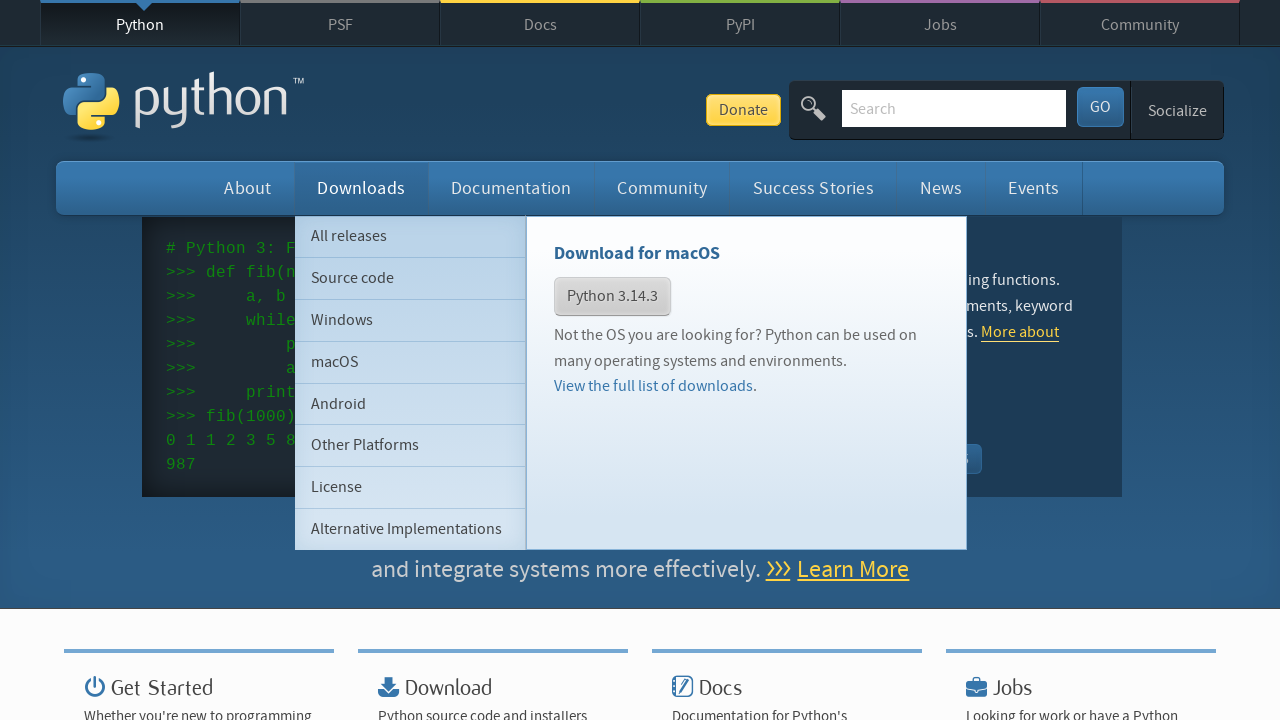

Navigated forward using browser forward button
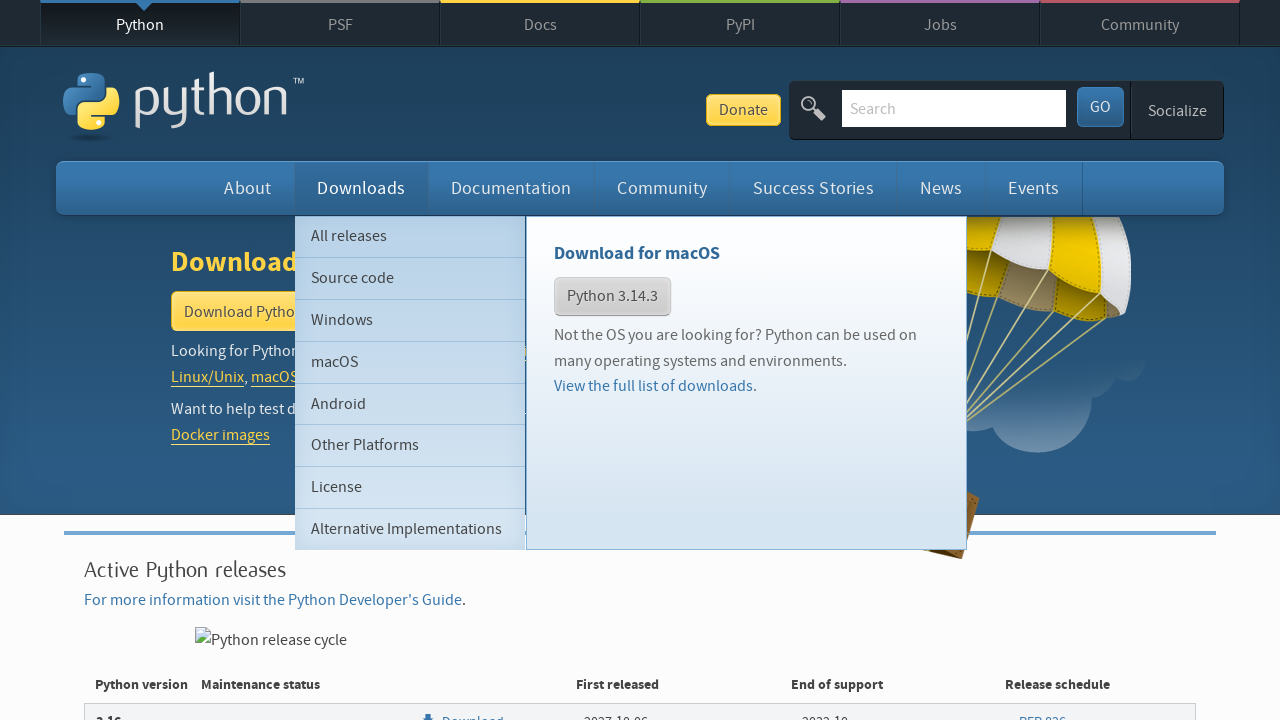

Downloads page loaded again with domcontentloaded state
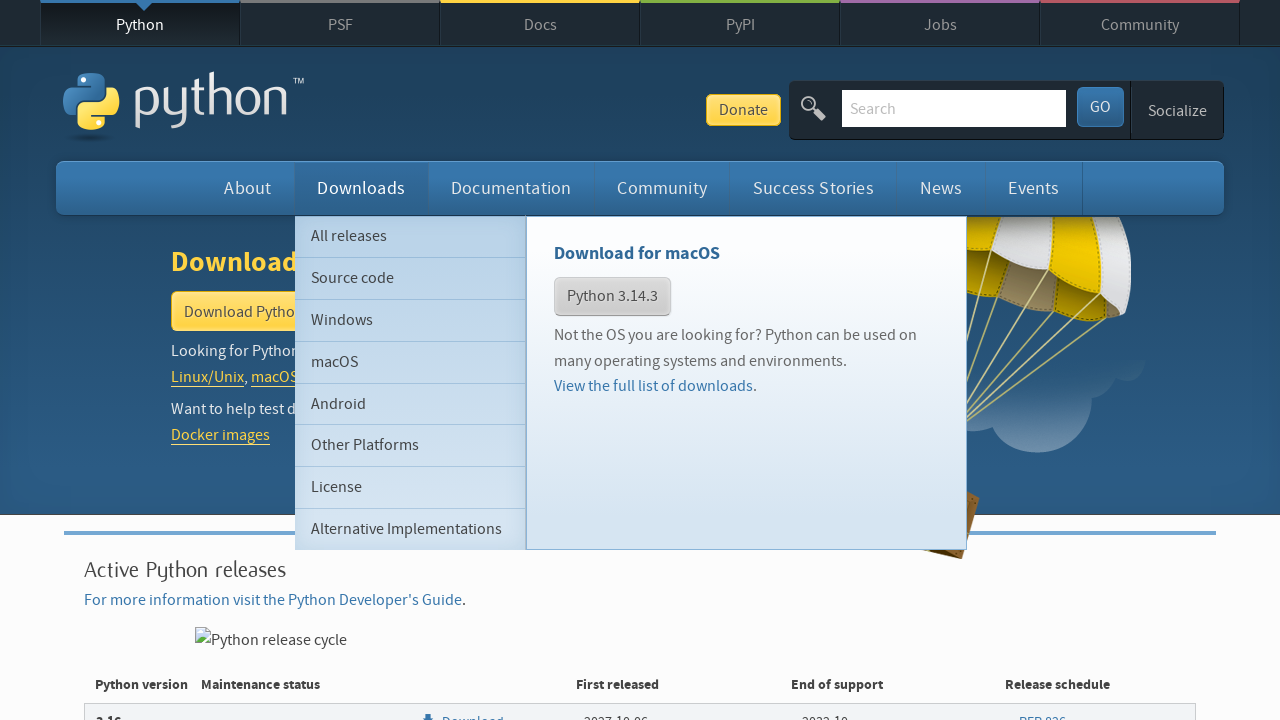

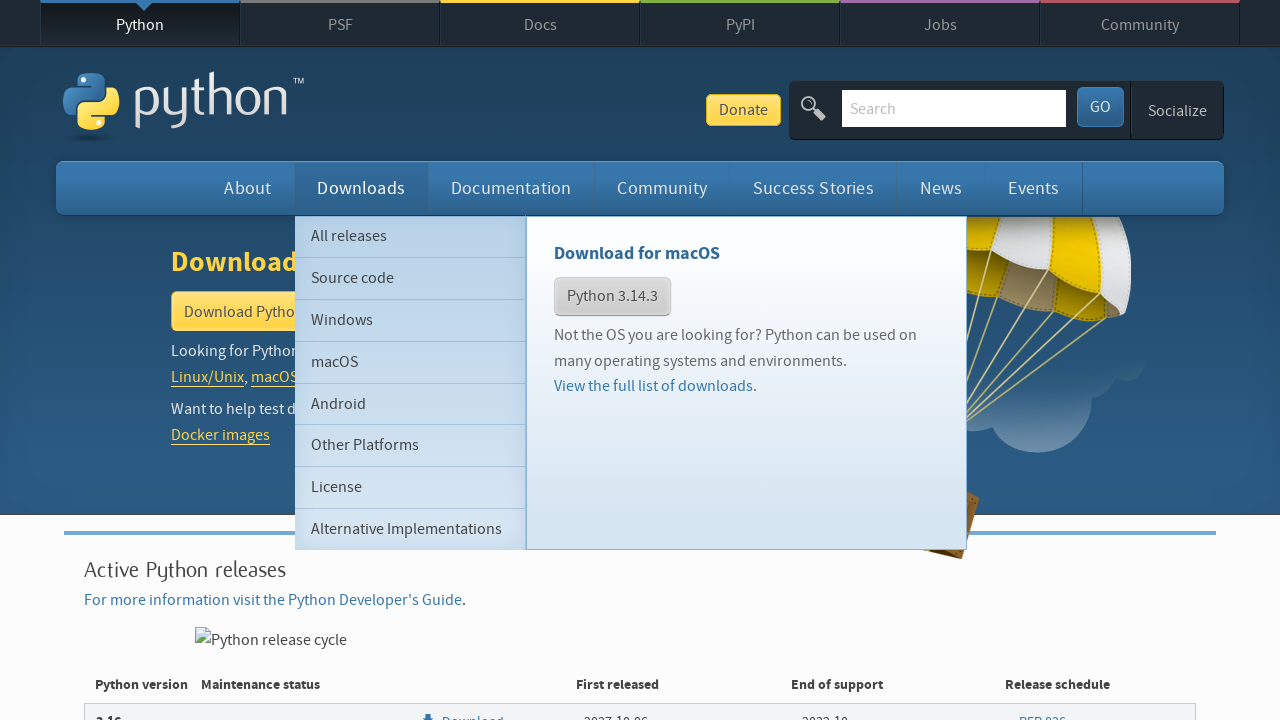